Tests an e-commerce checkout flow by searching for products, adding them to cart, applying a promo code, and verifying price calculations

Starting URL: https://rahulshettyacademy.com/seleniumPractise/#/

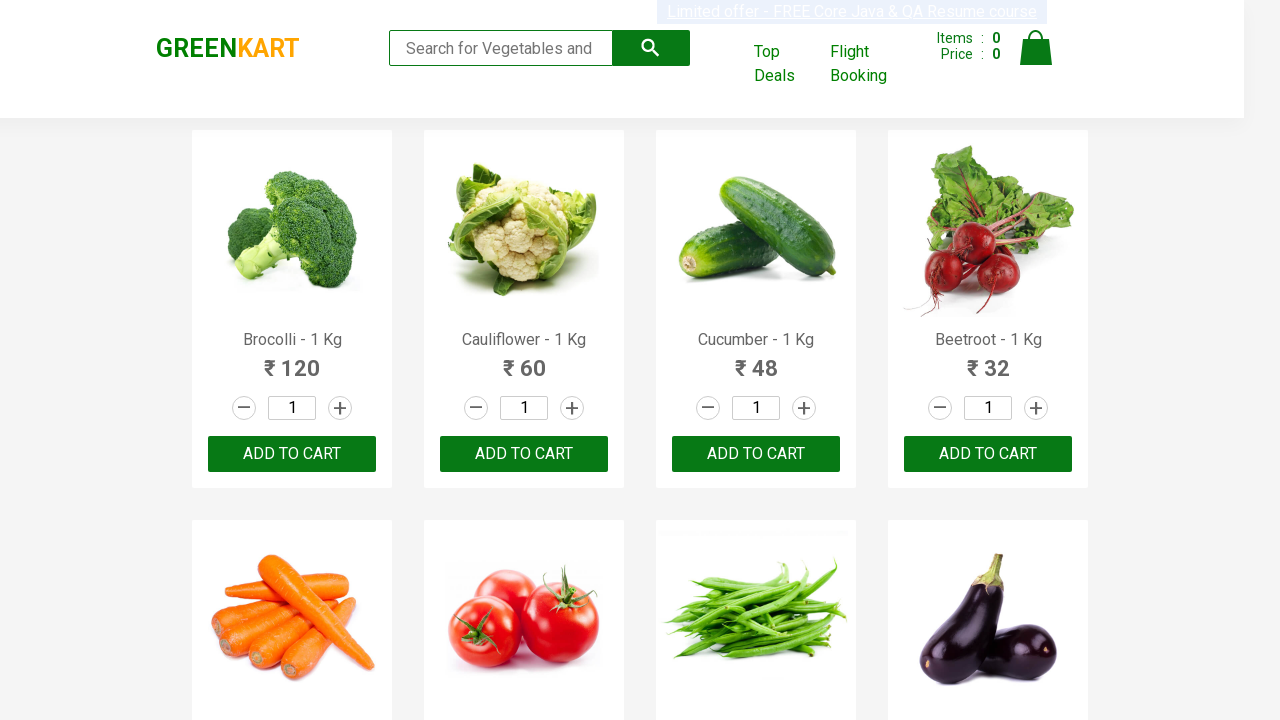

Filled search field with 'ber' to filter products on //input[@class='search-keyword']
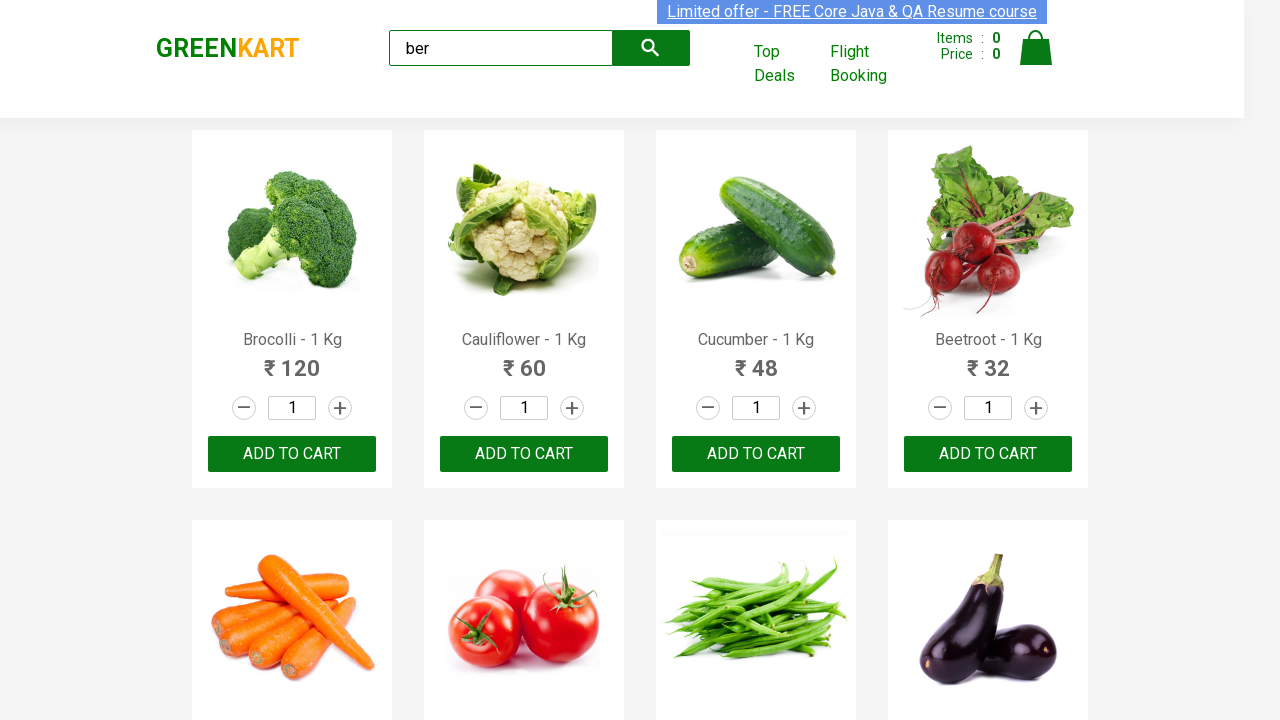

Waited 2 seconds for search results to load
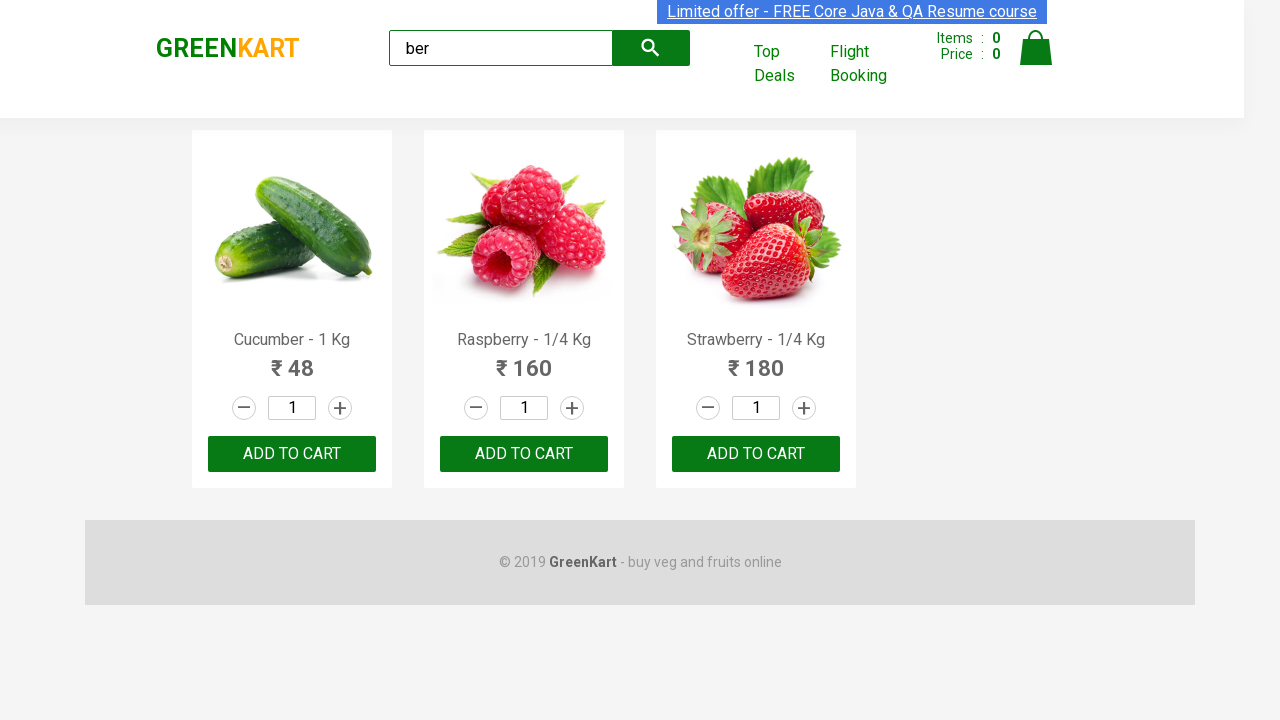

Located all filtered products on the page
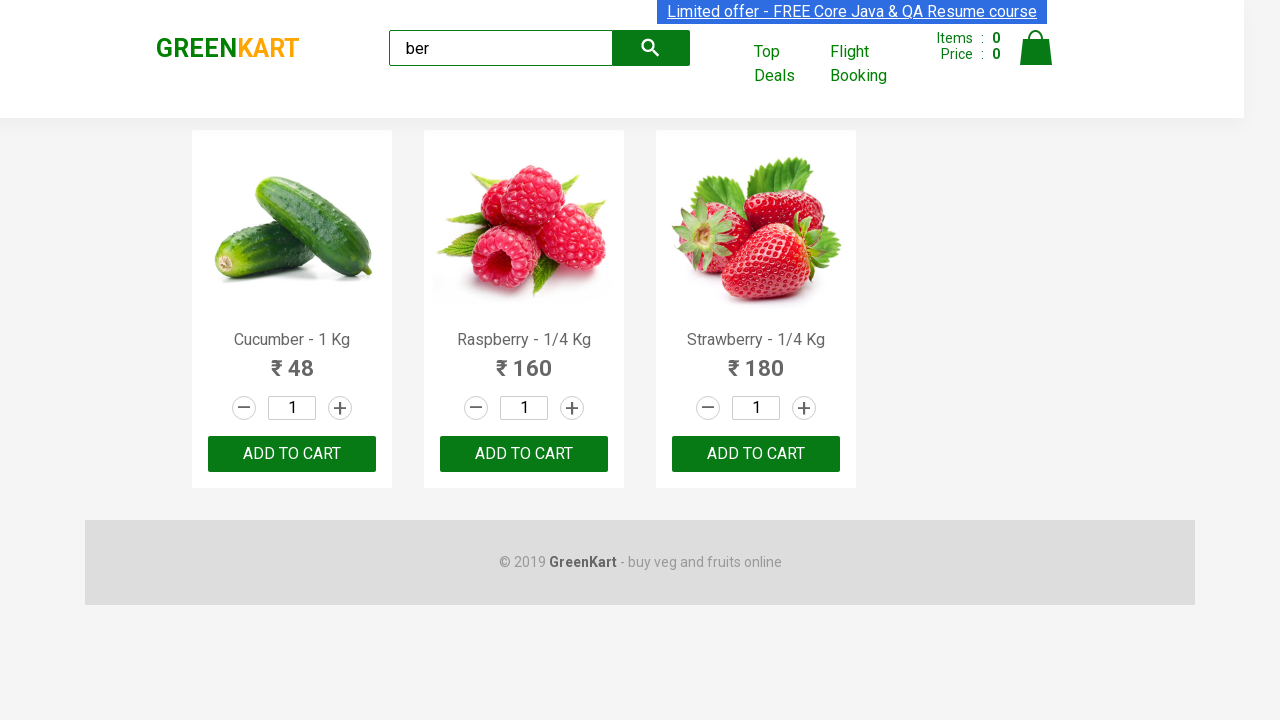

Extracted product names from 3 filtered products
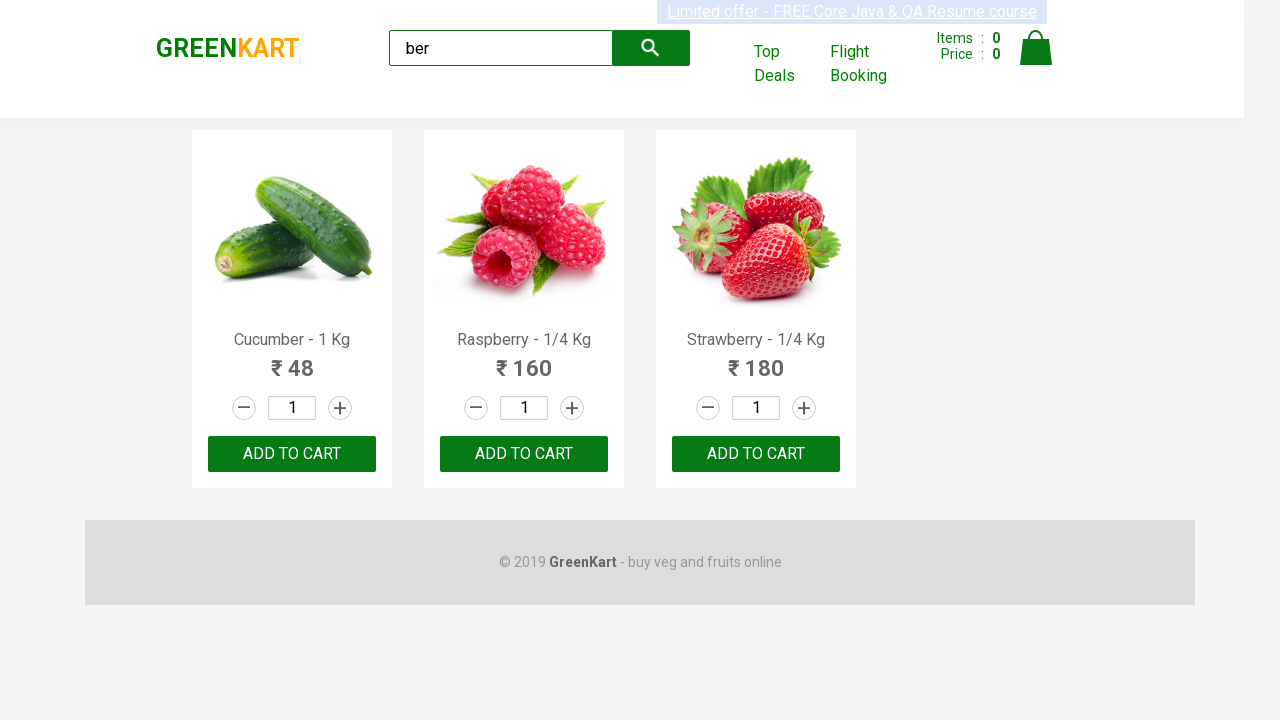

Clicked ADD TO CART button for a product at (292, 454) on xpath=//button[text()='ADD TO CART'] >> nth=0
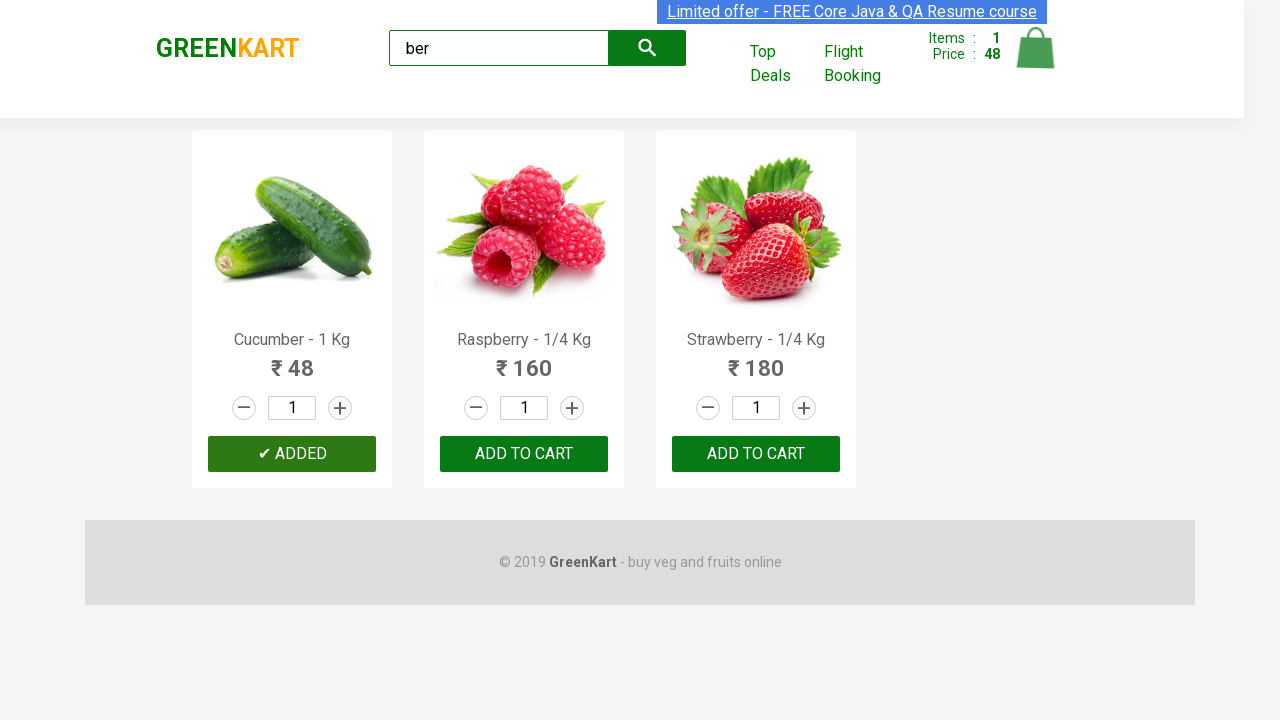

Clicked ADD TO CART button for a product at (756, 454) on xpath=//button[text()='ADD TO CART'] >> nth=1
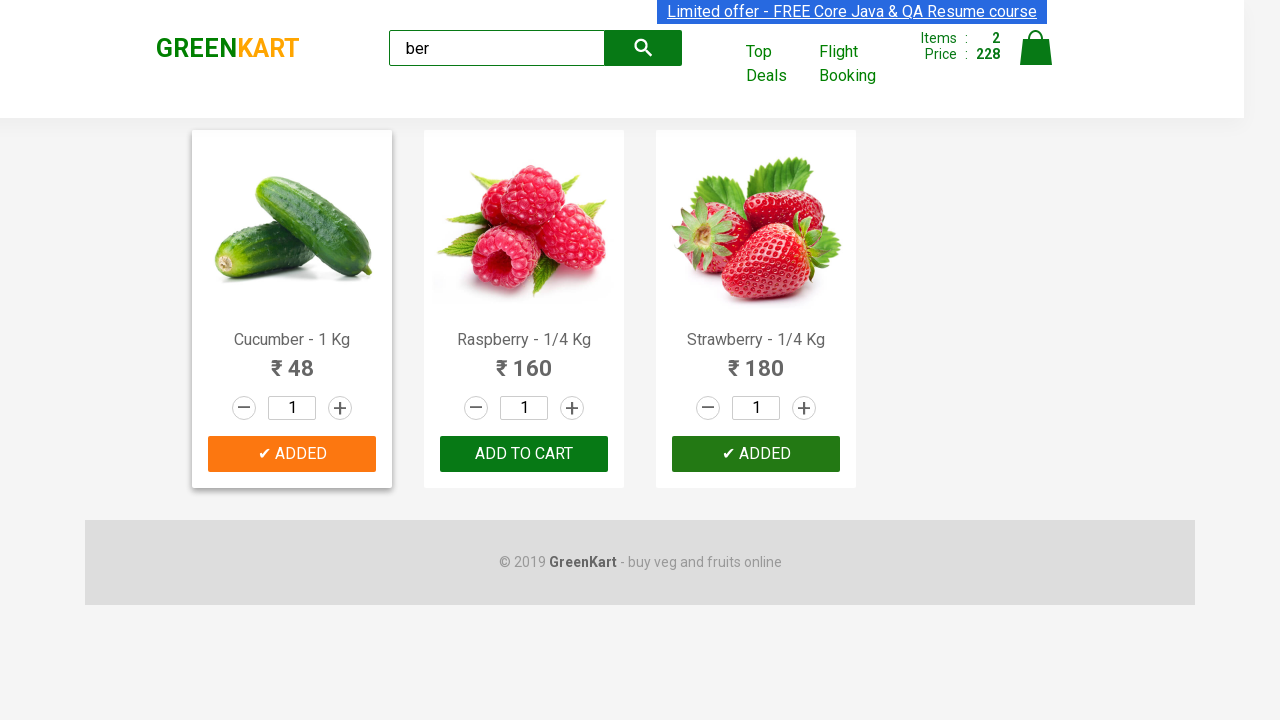

Clicked ADD TO CART button for a product at (756, 454) on xpath=//button[text()='ADD TO CART'] >> nth=2
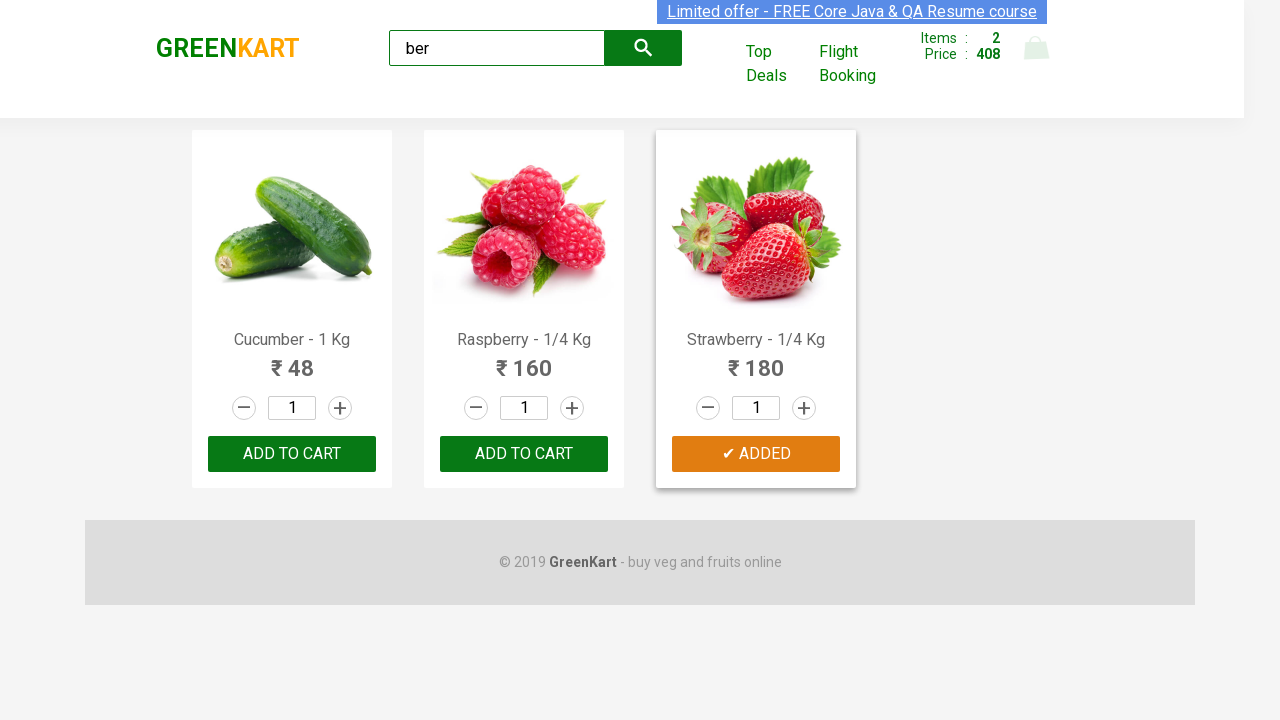

Clicked cart icon to view cart at (1036, 48) on xpath=//img[@alt='Cart']
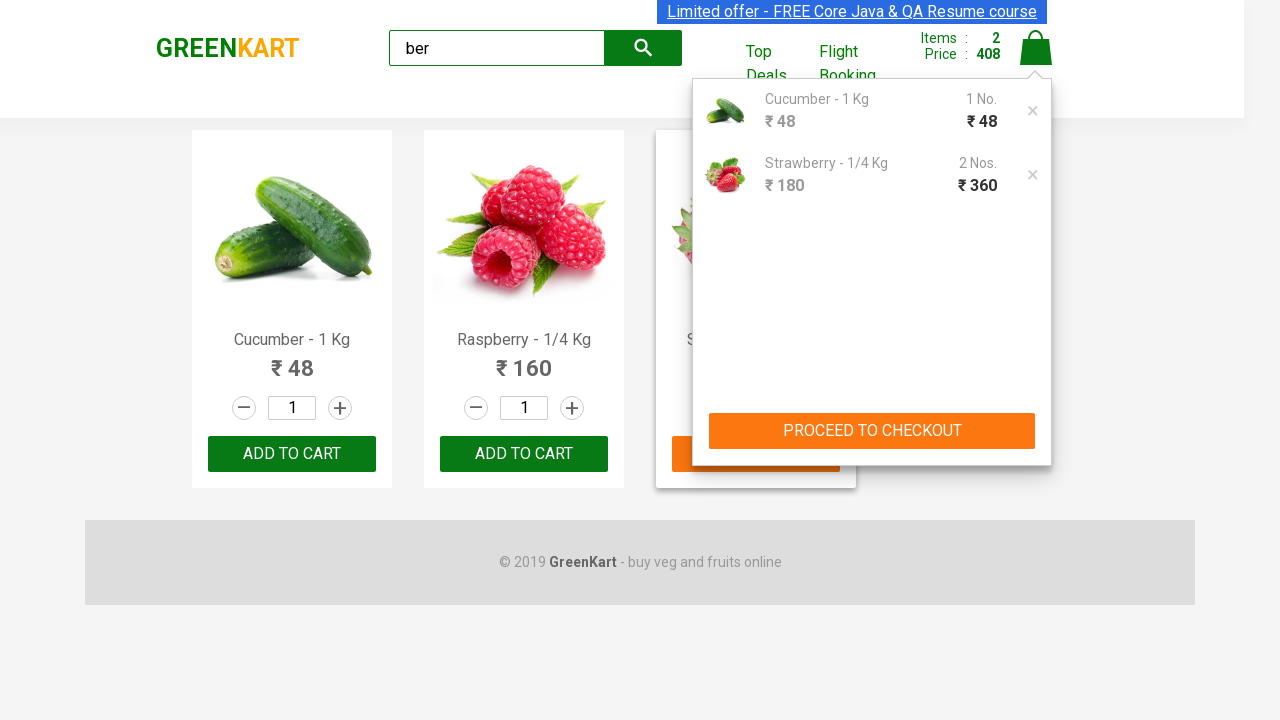

Clicked PROCEED TO CHECKOUT button at (872, 431) on xpath=//div[.='PROCEED TO CHECKOUT']
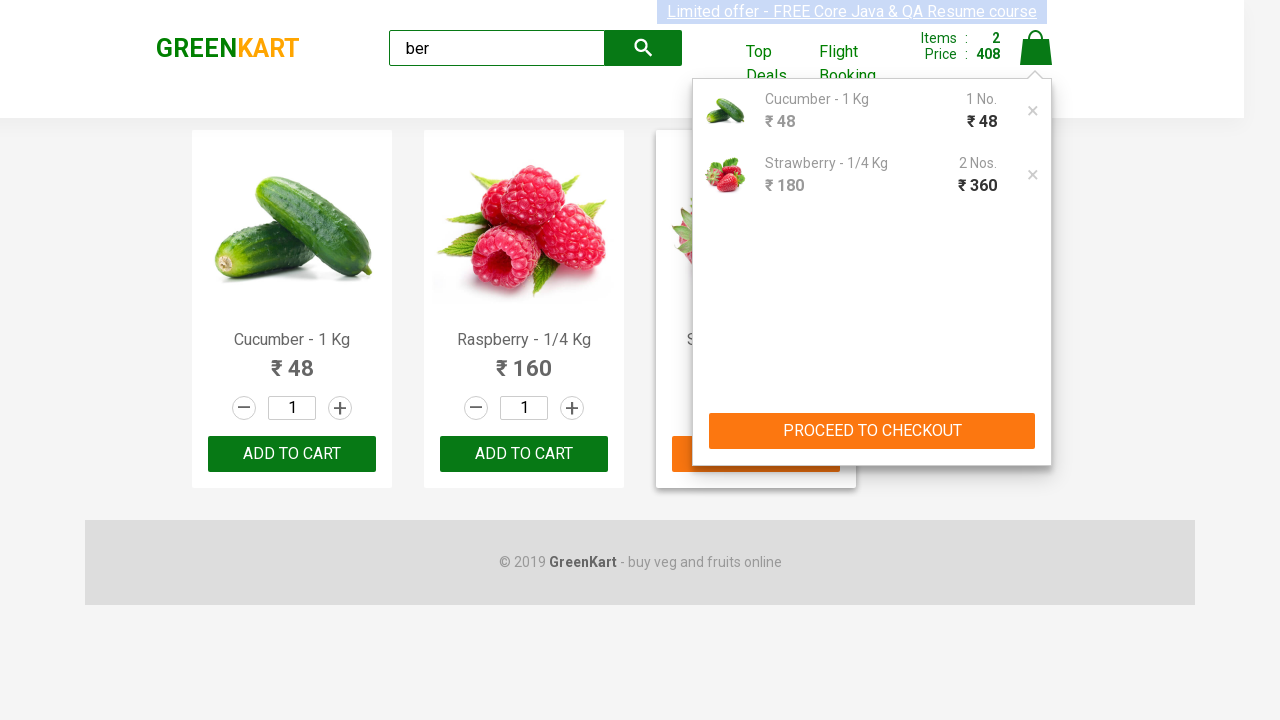

Filled promo code field with 'rahulshettyacademy' on .promoCode
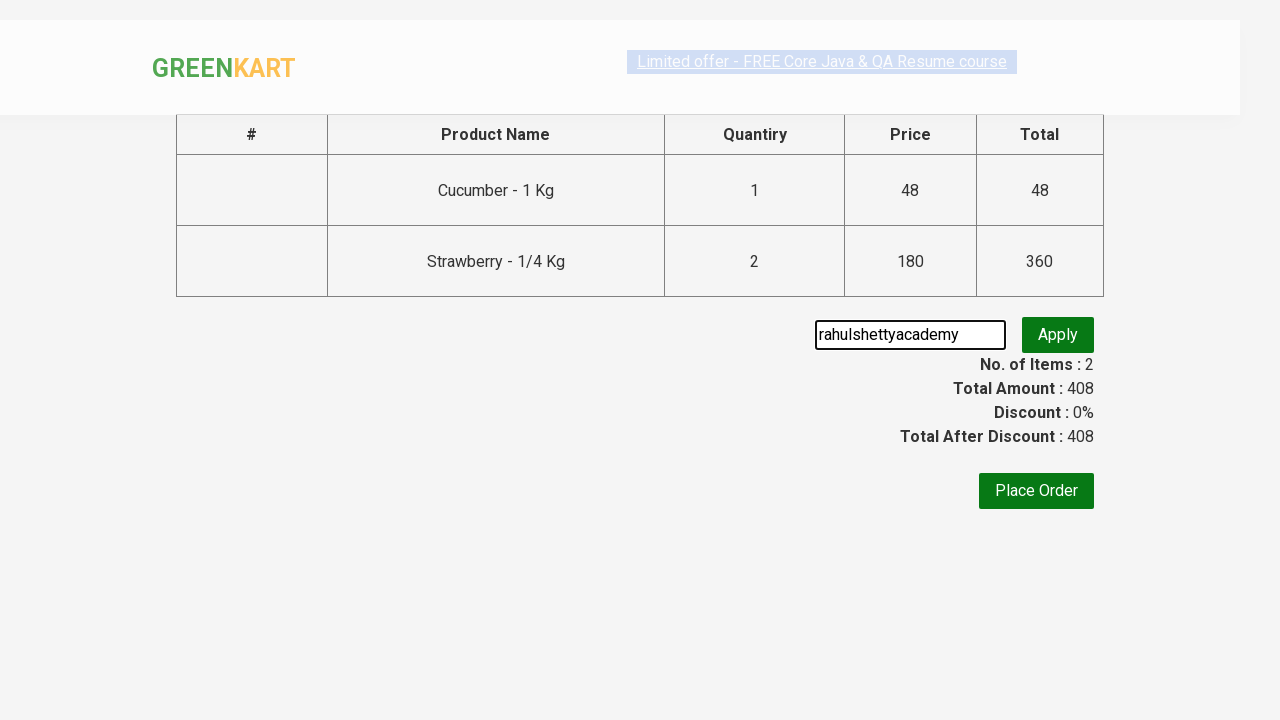

Clicked promo code apply button at (1058, 348) on .promoBtn
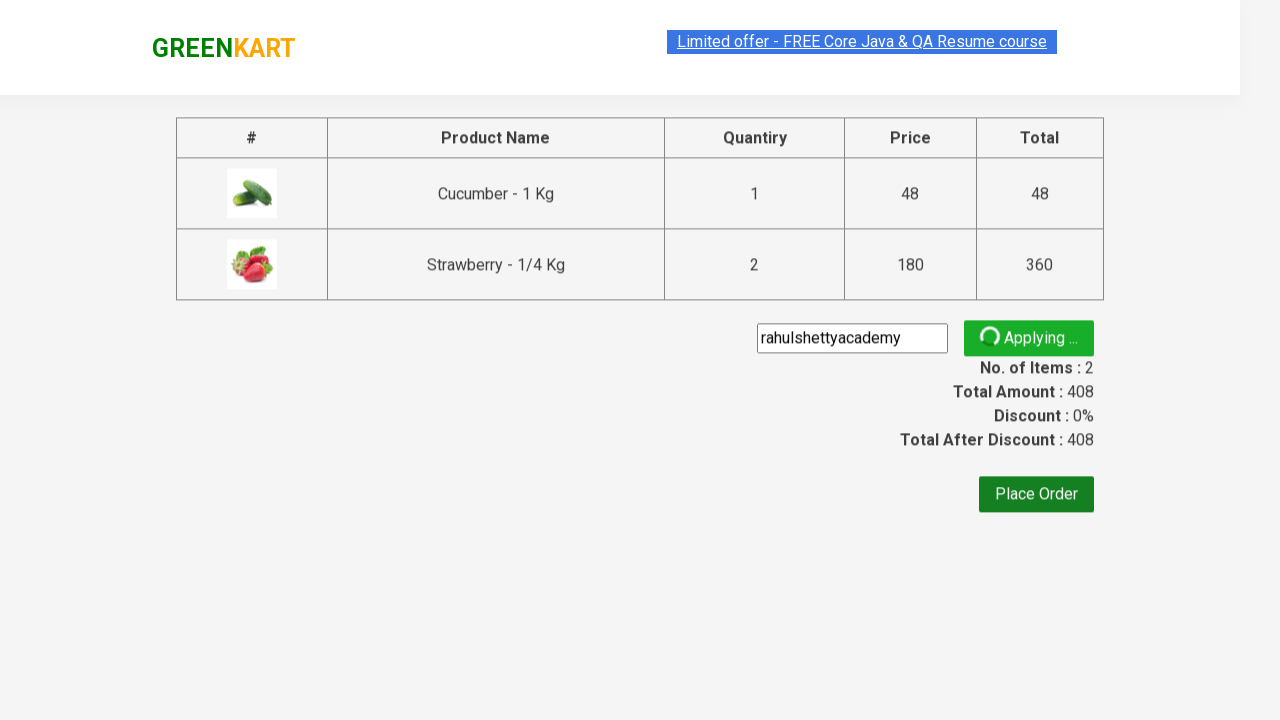

Waited 5 seconds for promo code to be processed
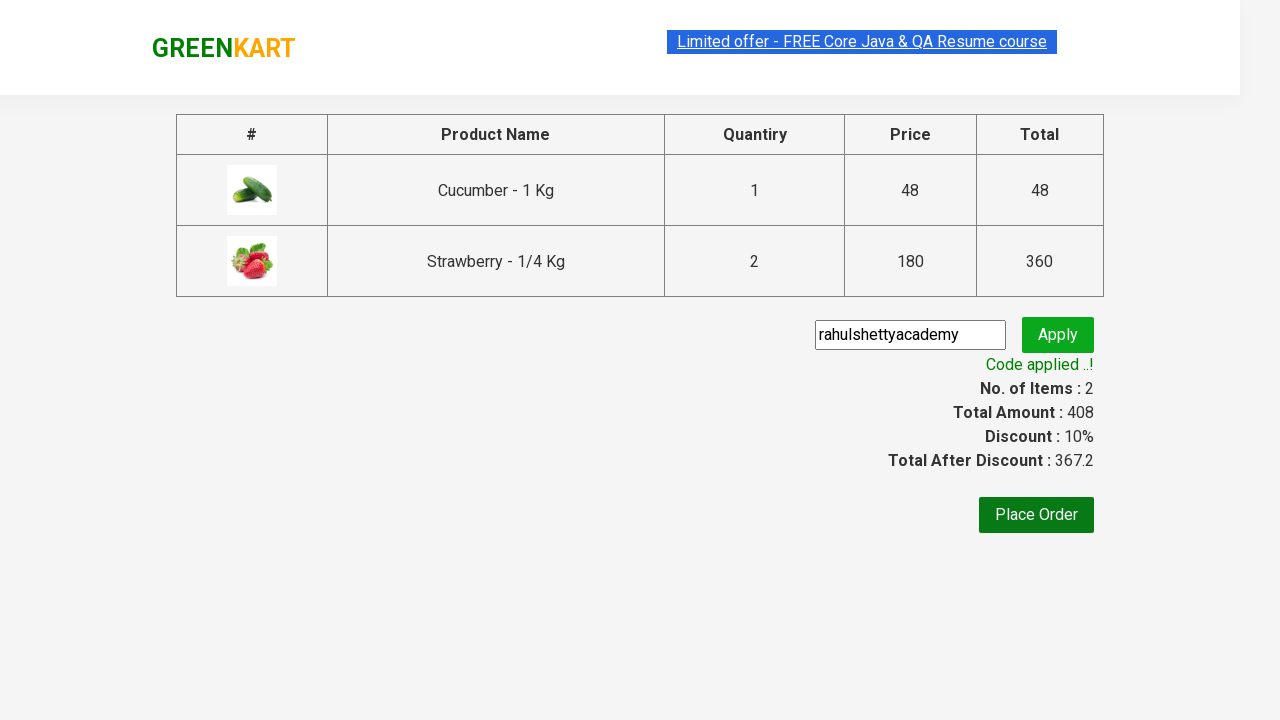

Retrieved promo code message: 'Code applied ..!'
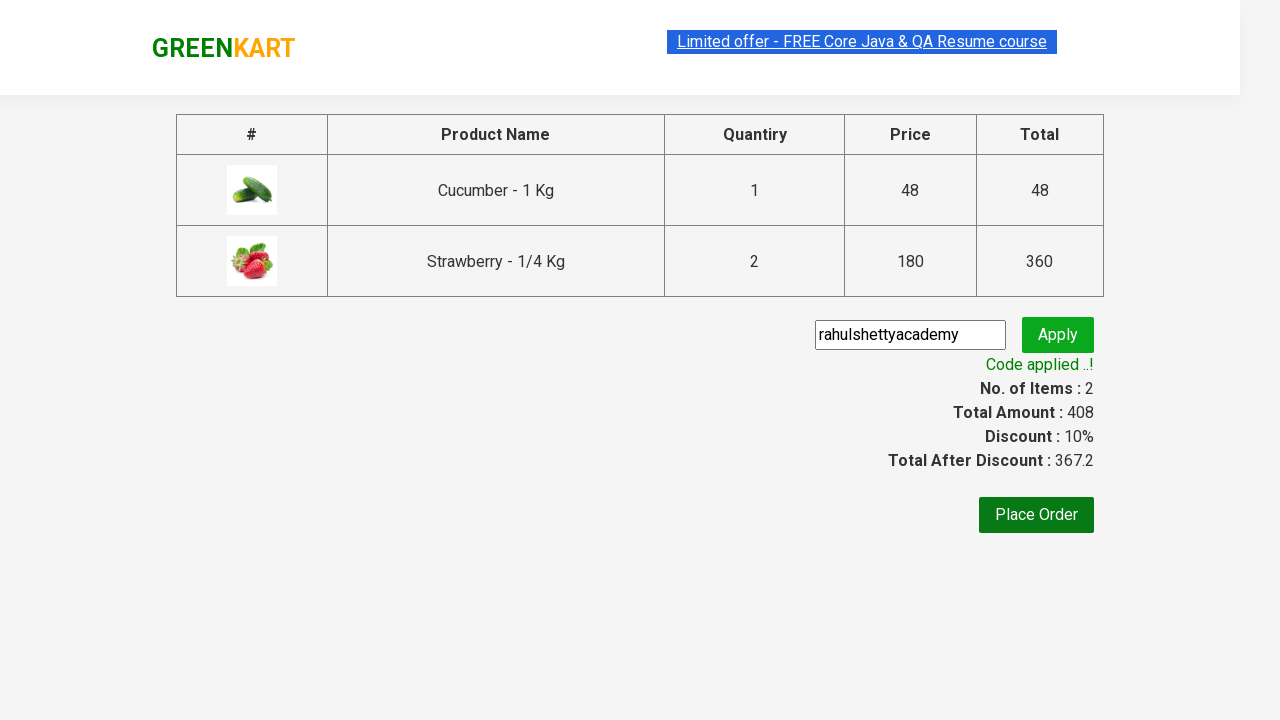

Located 2 price elements on checkout page
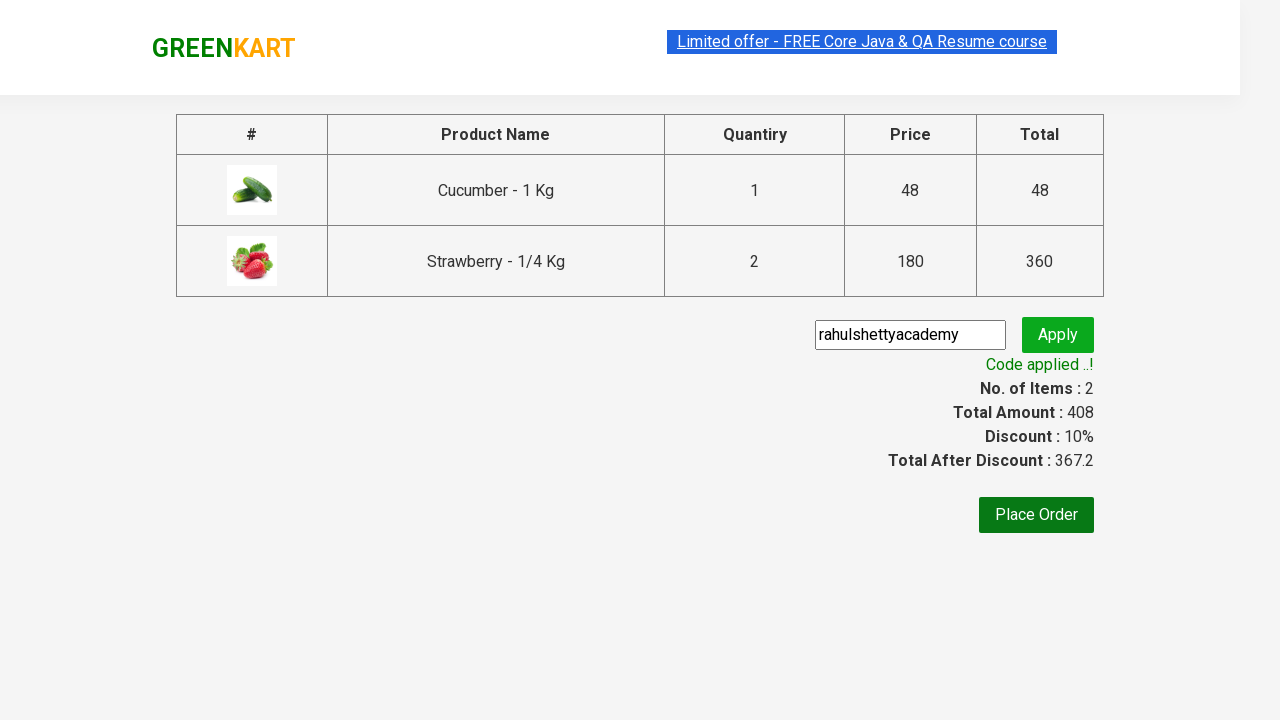

Calculated sum of individual prices: 408
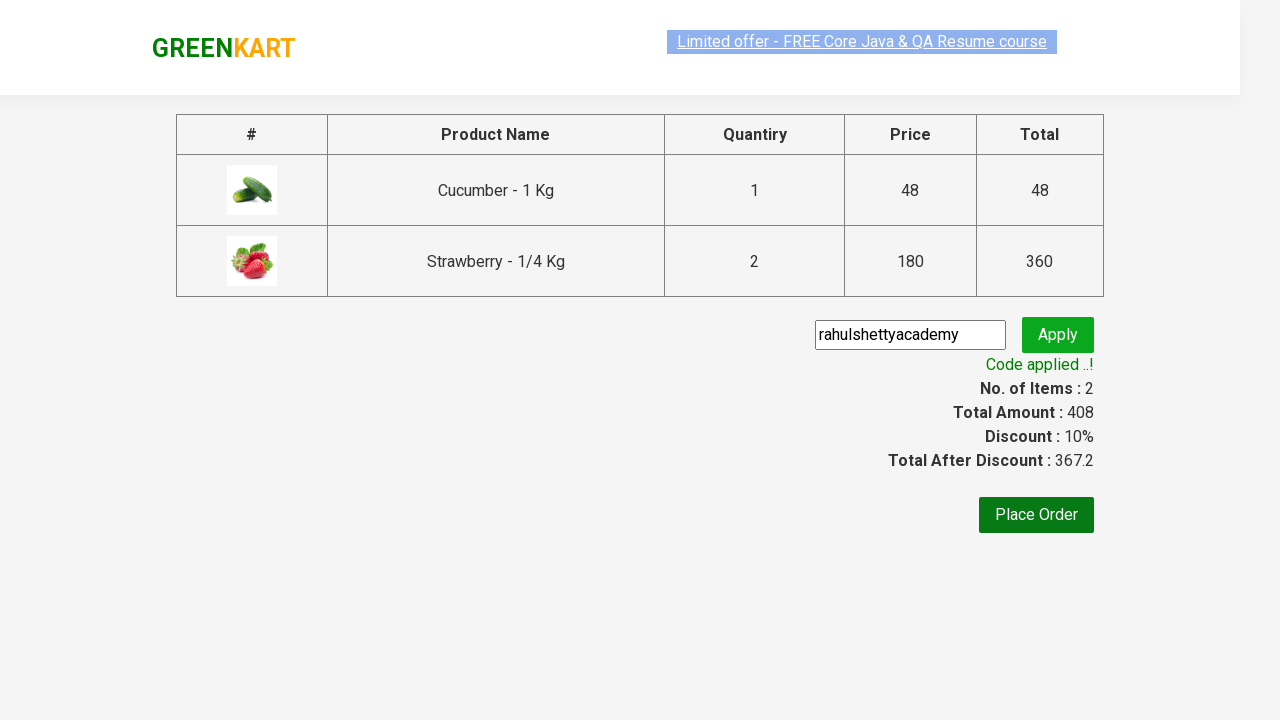

Retrieved total amount from page: 408
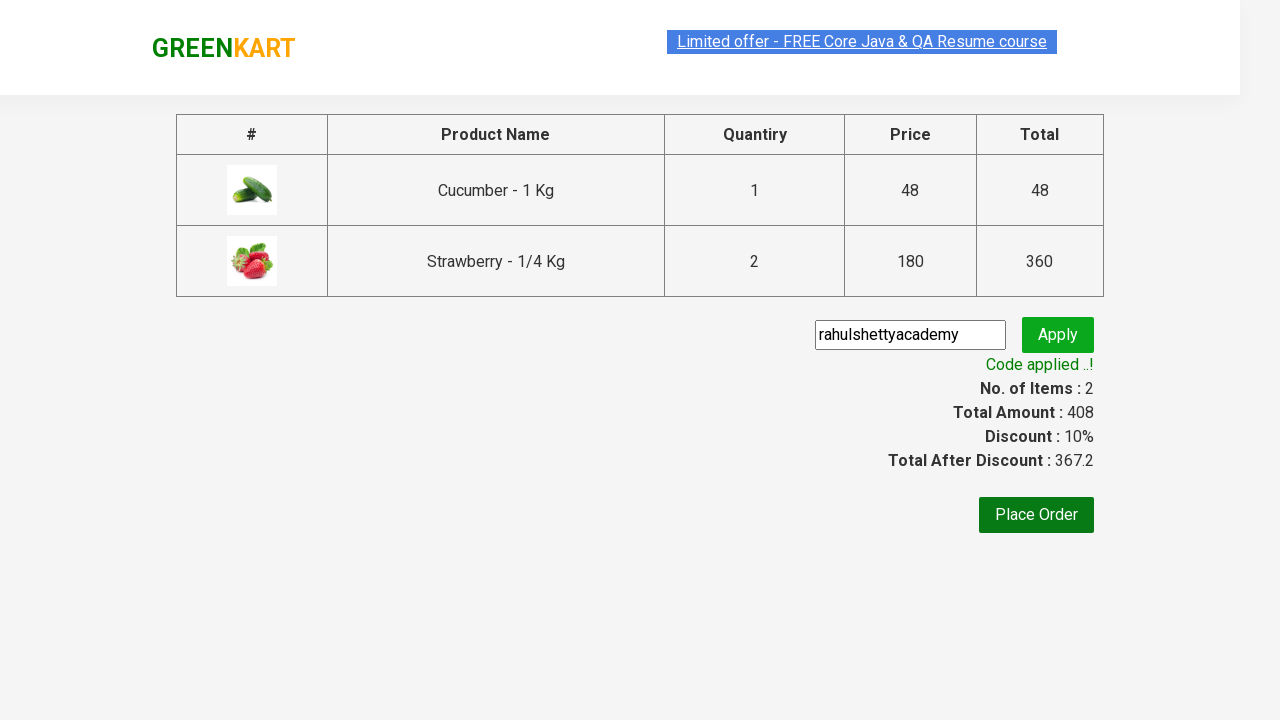

Verified total amount 408 matches calculated sum 408
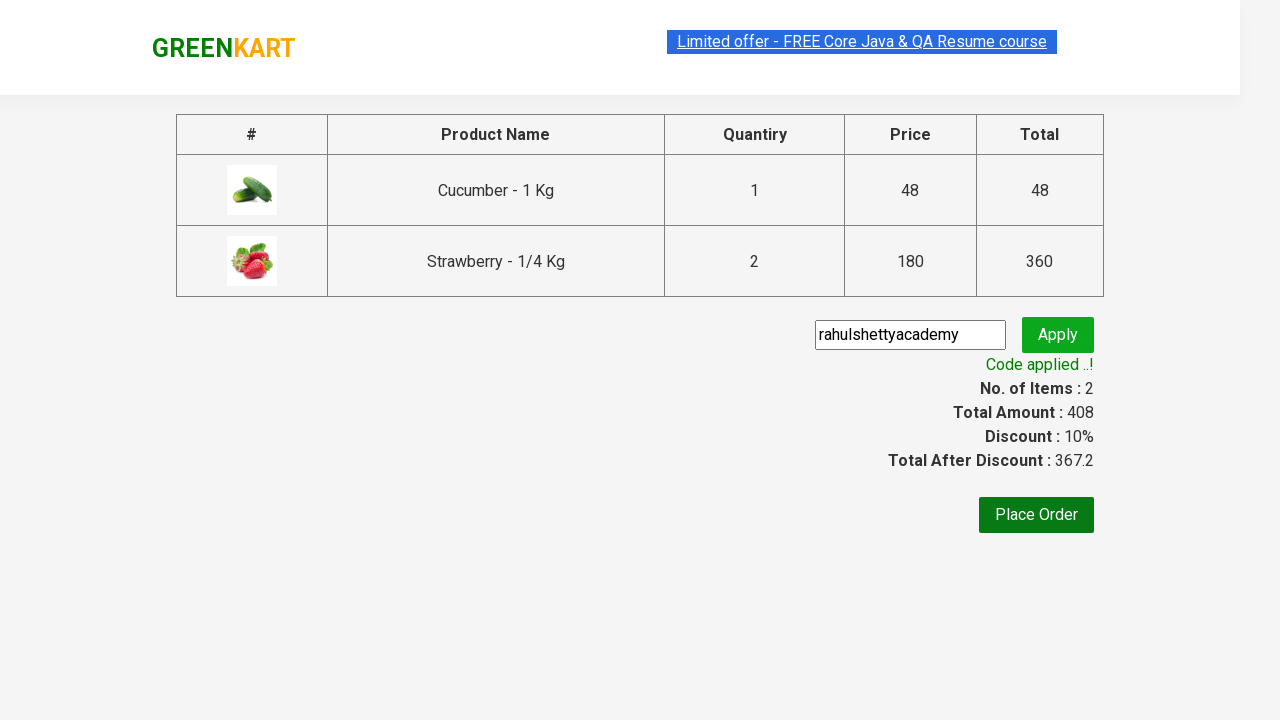

Retrieved discount amount: 367.2
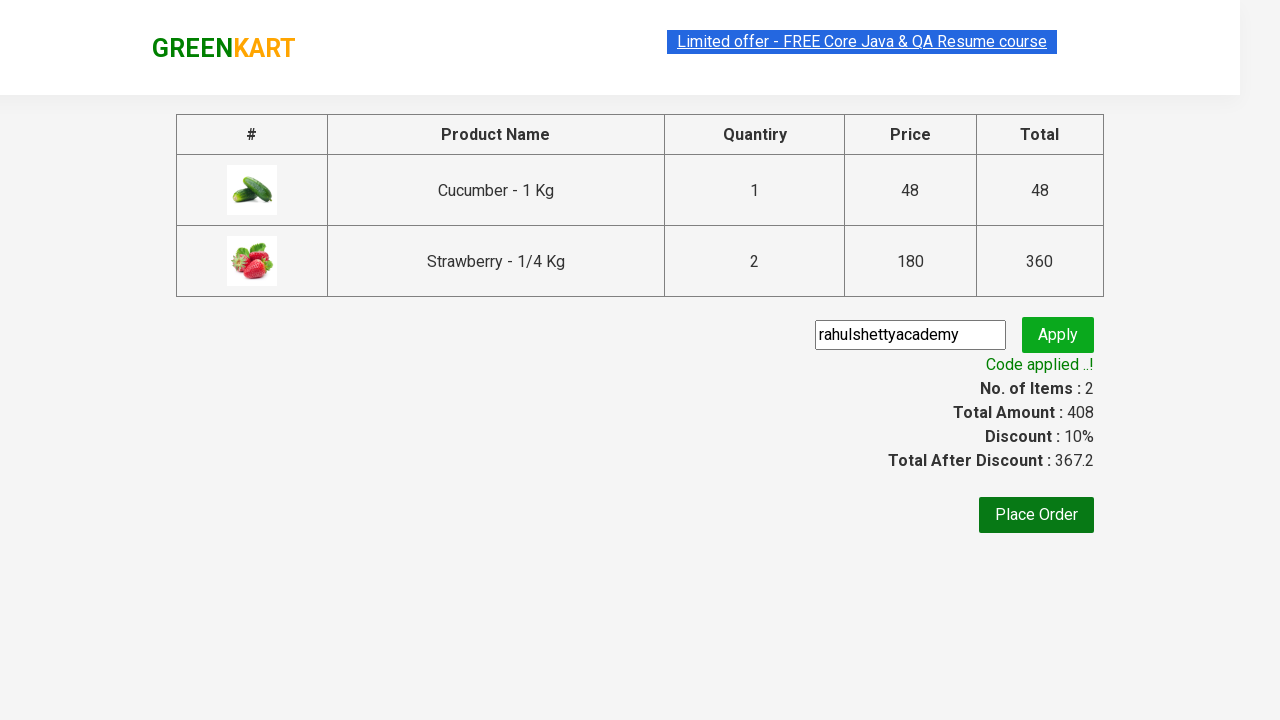

Verified discount 367.2 is less than total amount 408
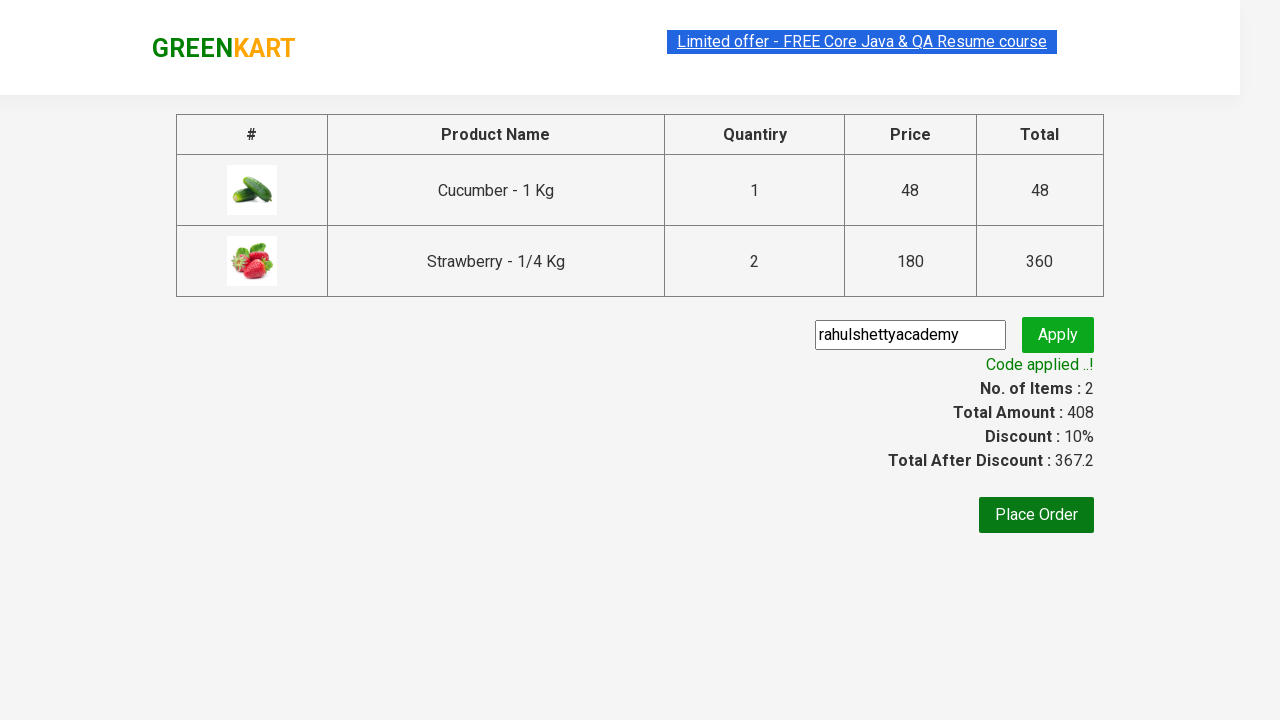

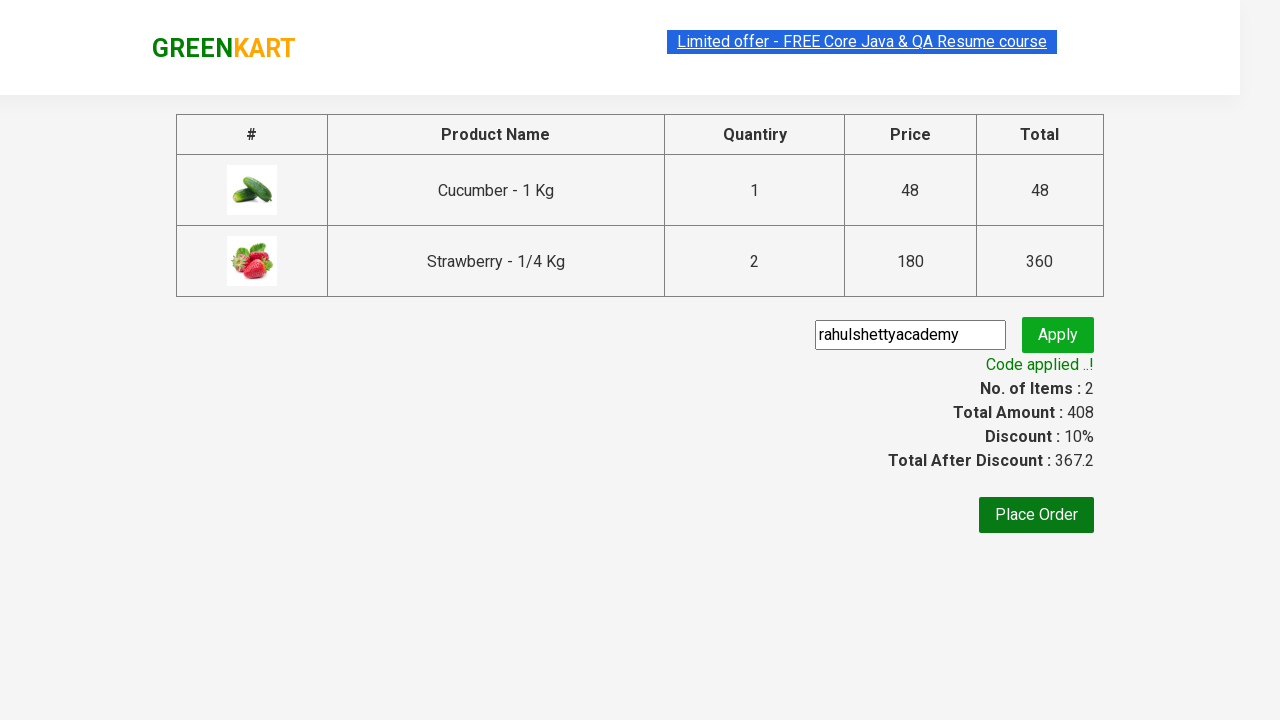